Navigates to the WebdriverIO homepage and retrieves the page title to verify the page loads correctly

Starting URL: https://webdriver.io

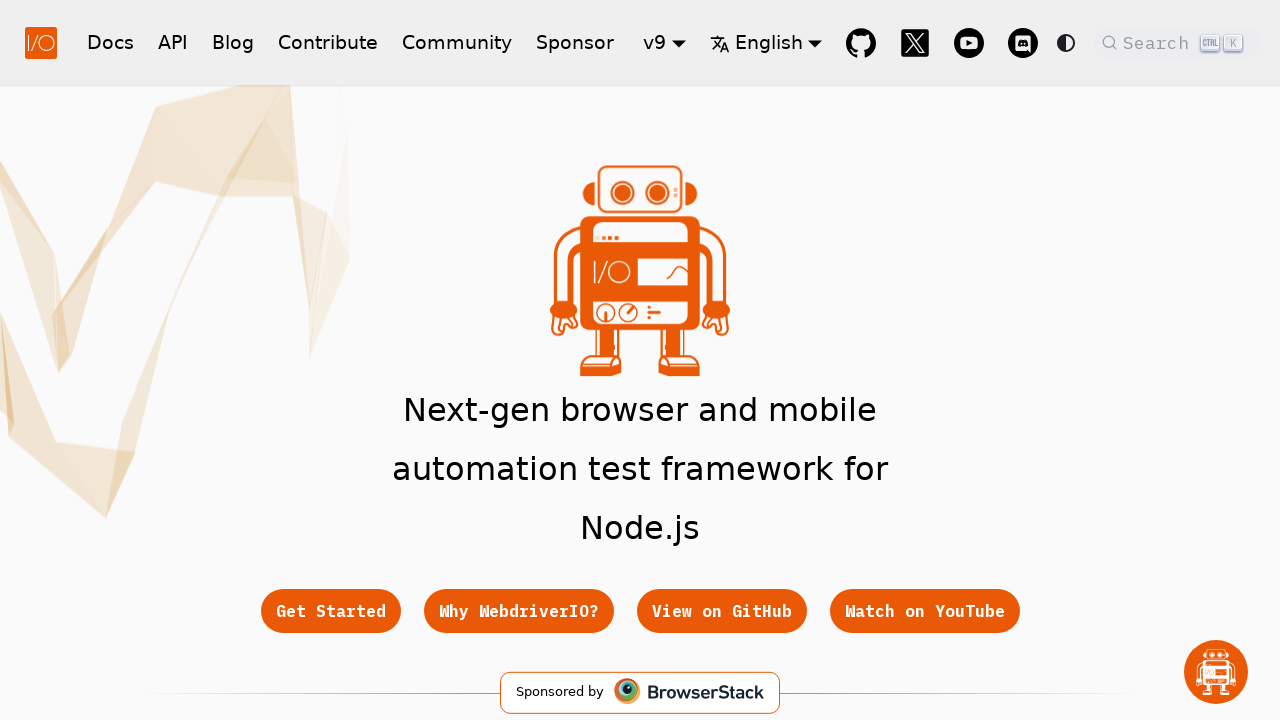

Waited for page to reach domcontentloaded state
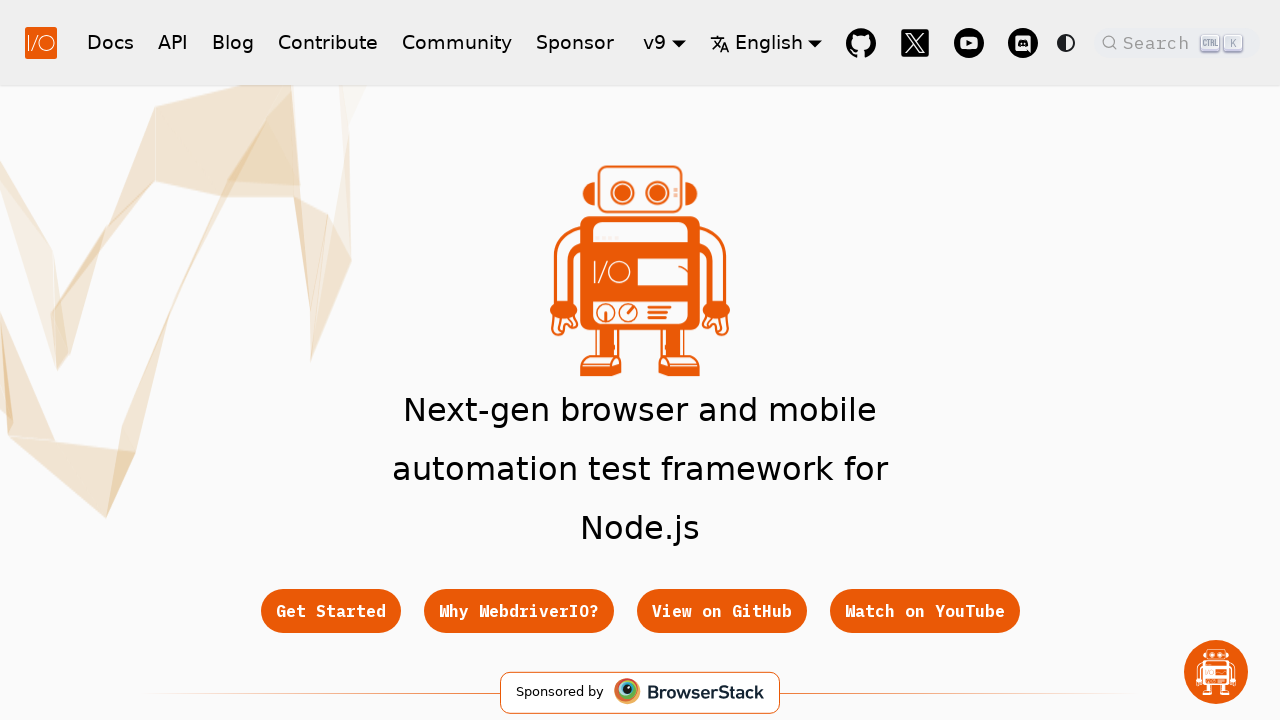

Retrieved page title
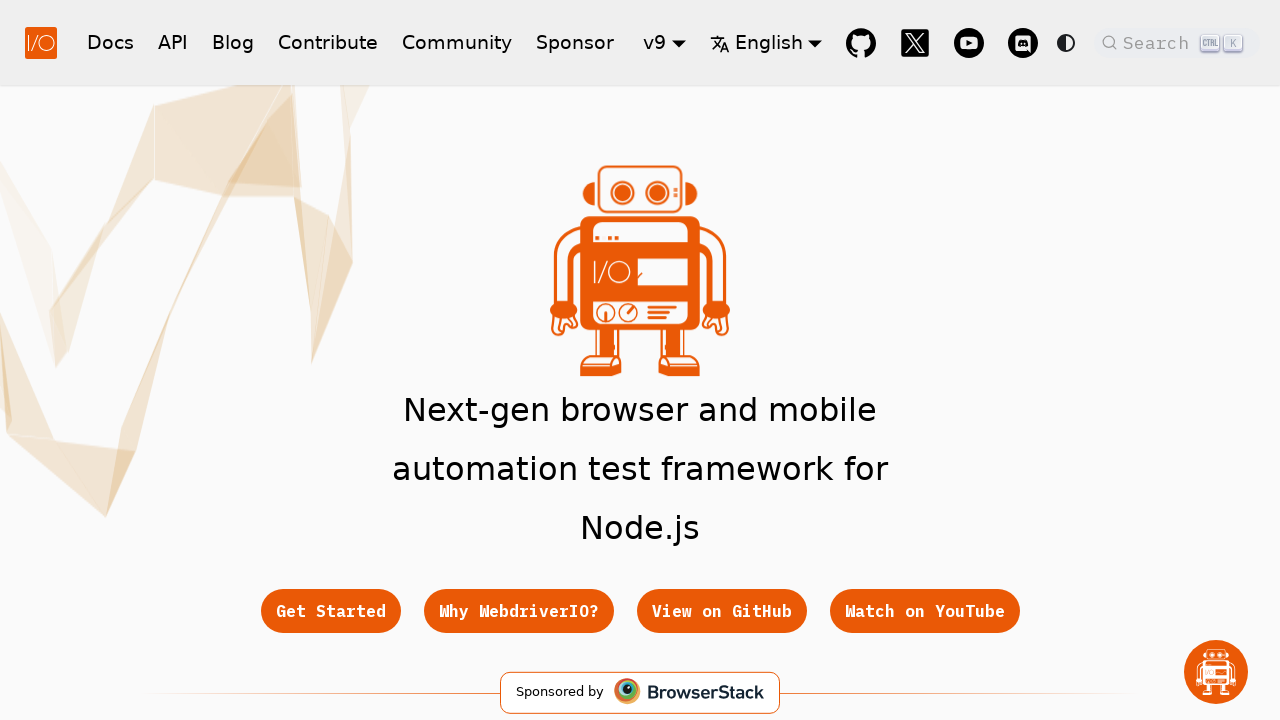

Verified page title: WebdriverIO · Next-gen browser and mobile automation test framework for Node.js | WebdriverIO
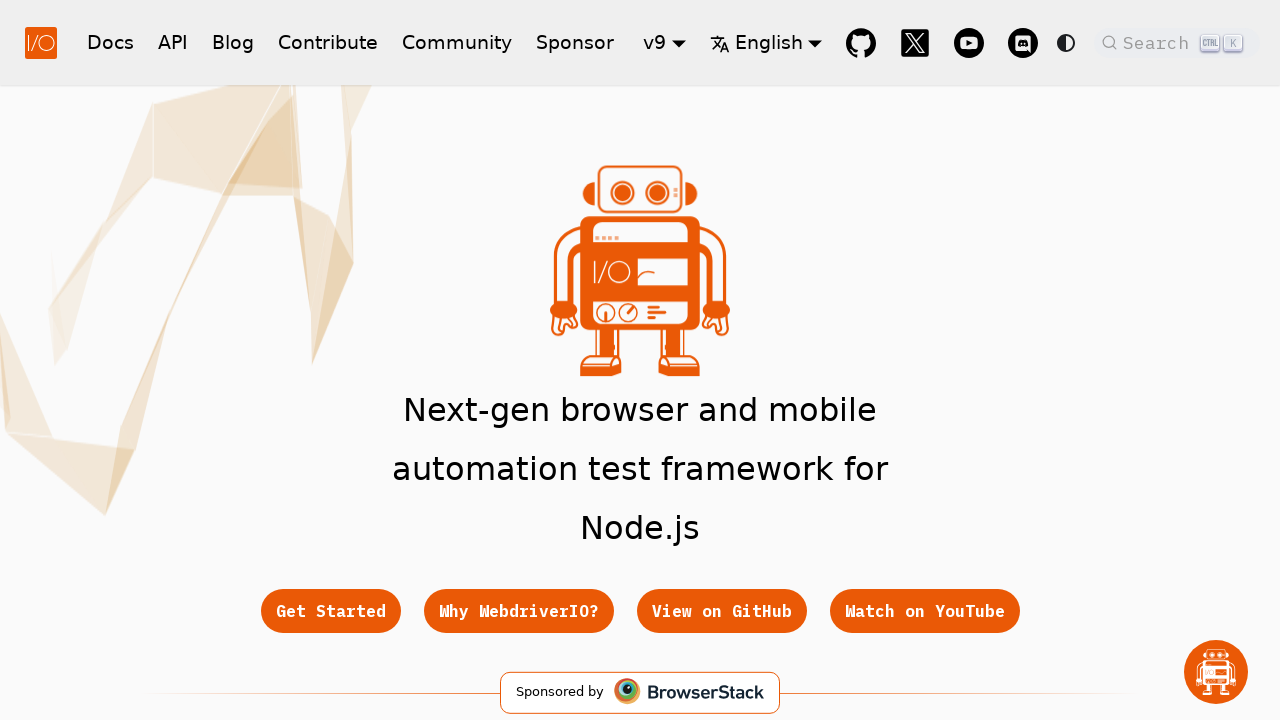

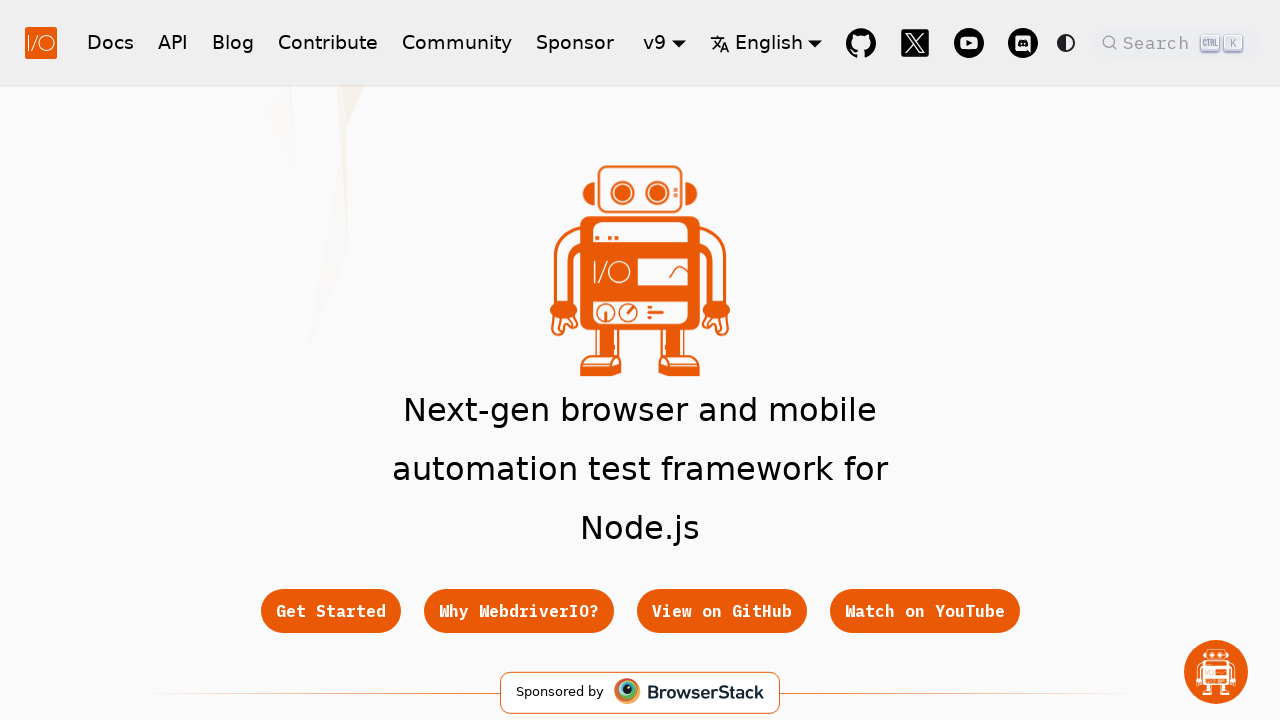